Navigates to a training test page and clicks on a link to verify page navigation works correctly

Starting URL: http://saucelabs.github.io/training-test-page/

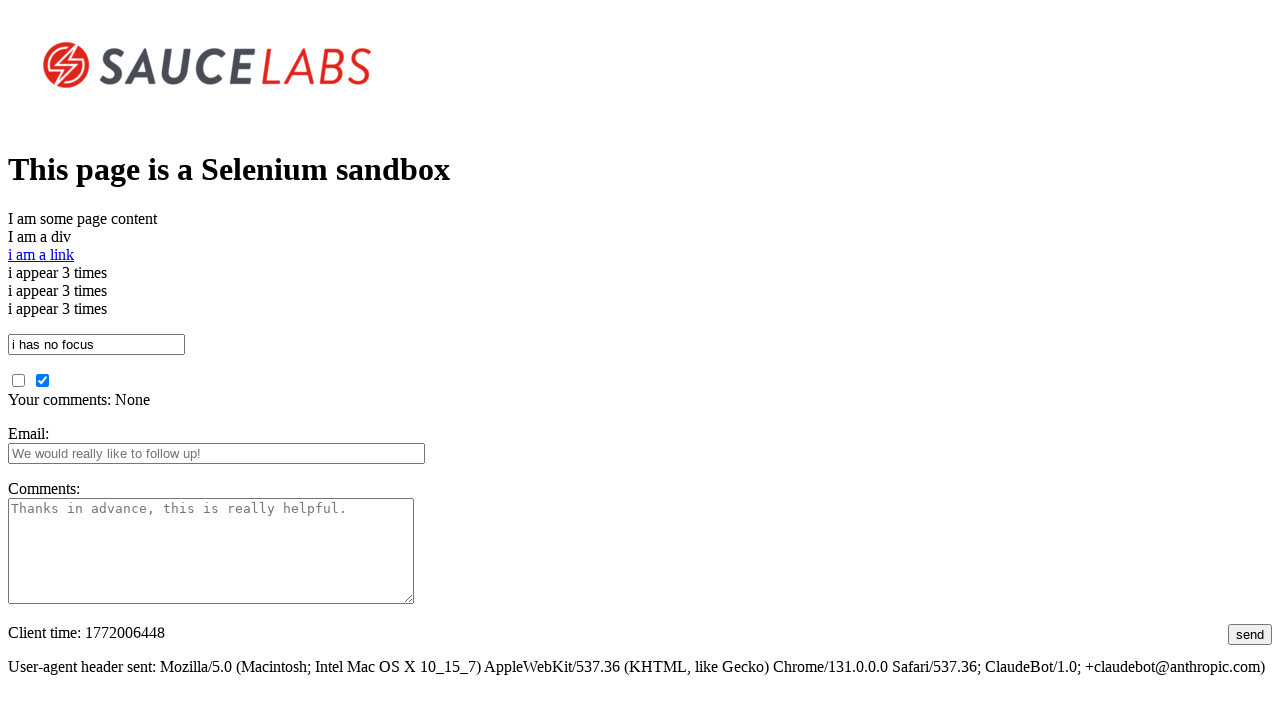

Navigated to training test page
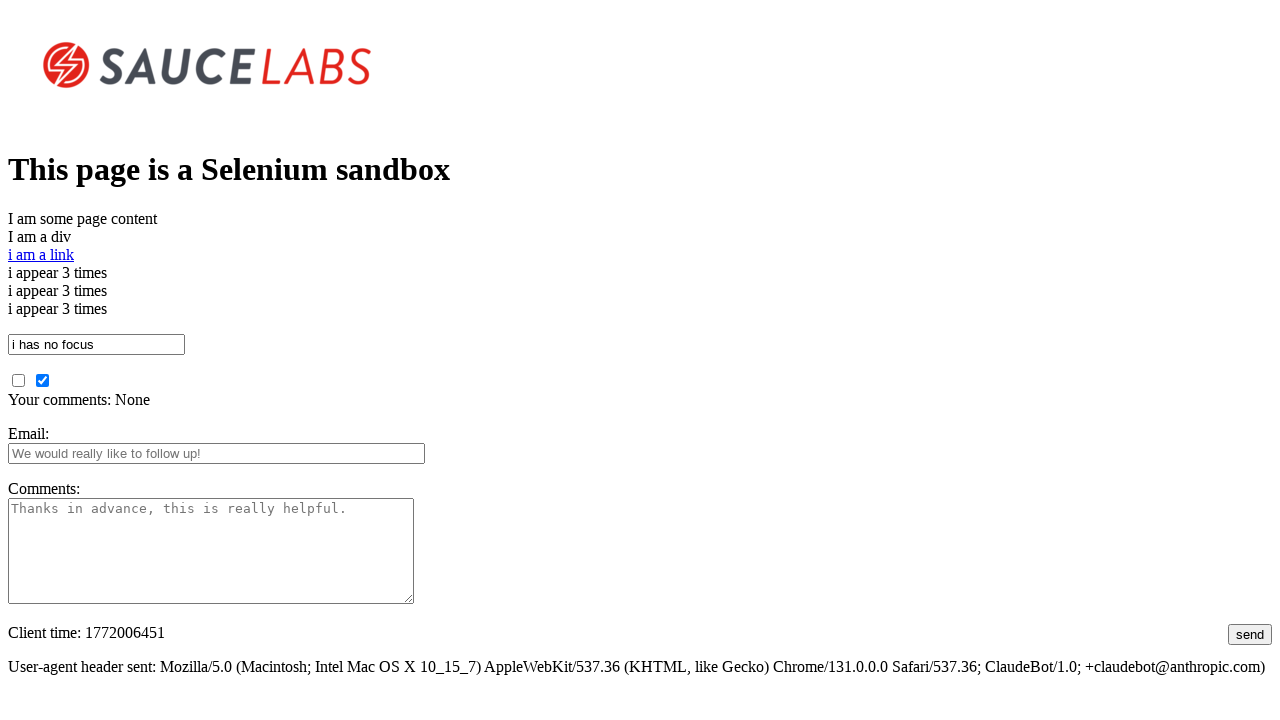

Clicked on the link with id 'i am a link' at (41, 254) on #i\ am\ a\ link
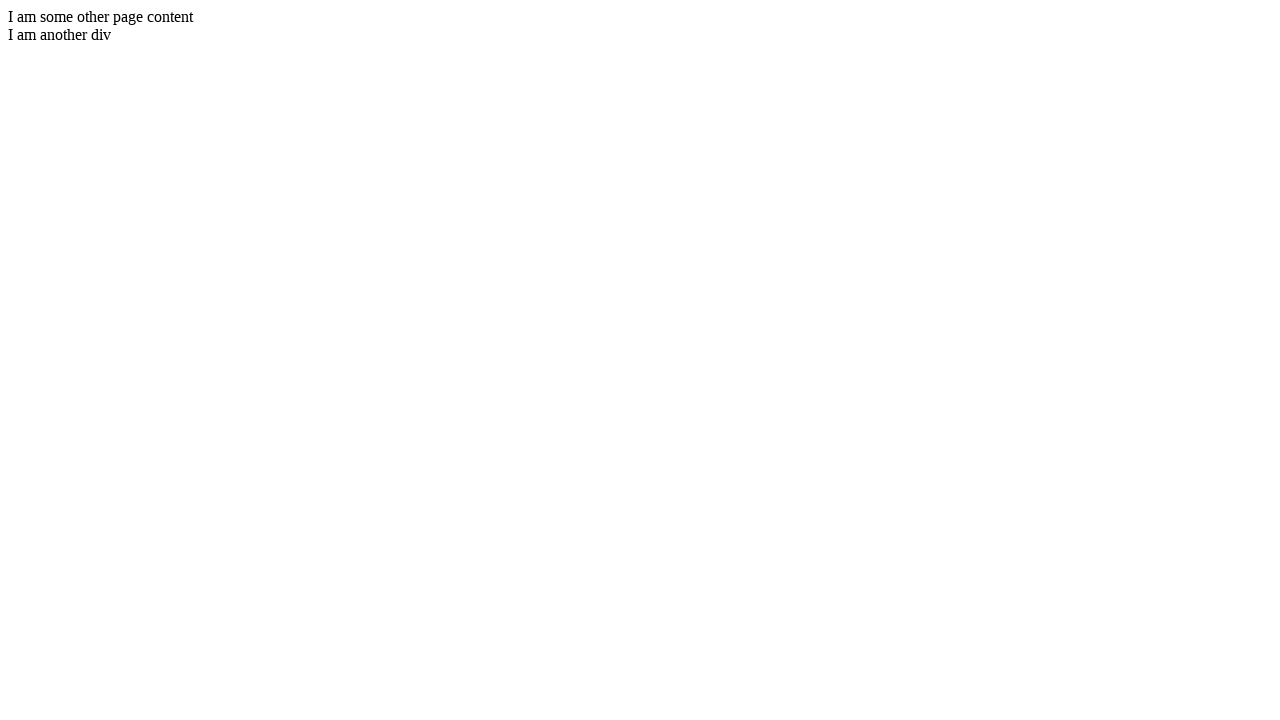

Waited for page to reach networkidle state
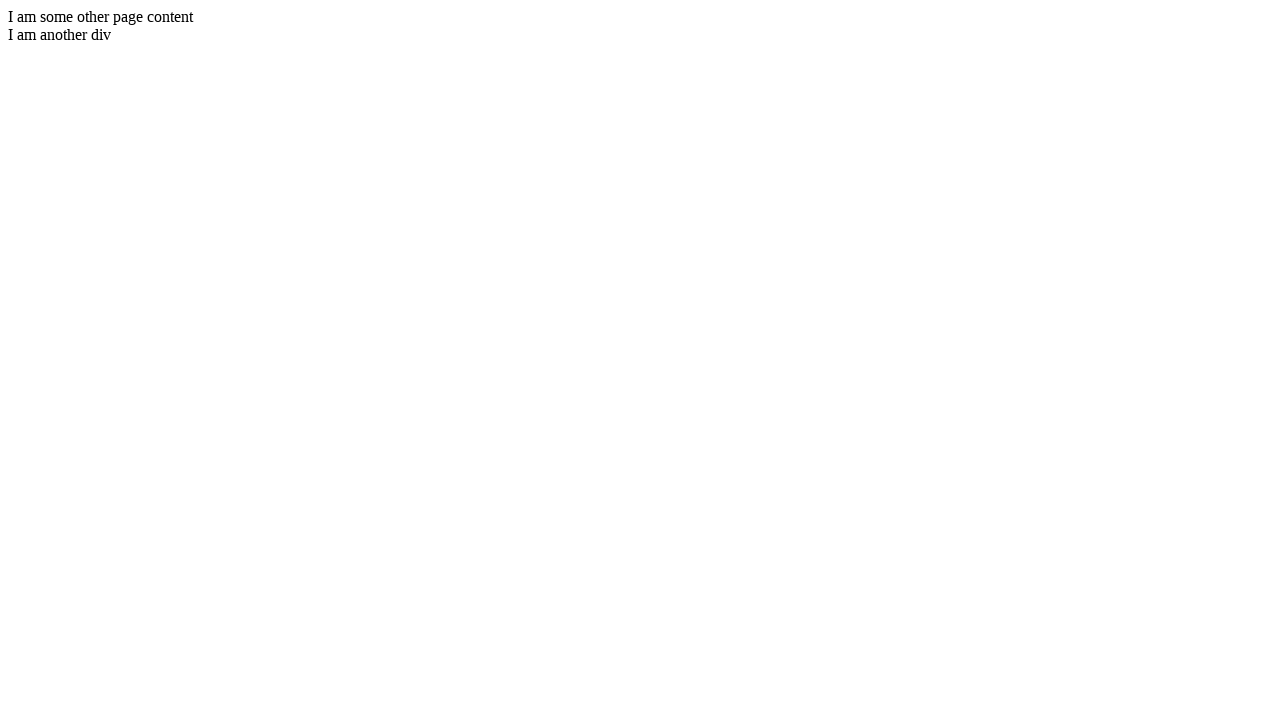

Verified page title is 'I am another page title - Sauce Labs'
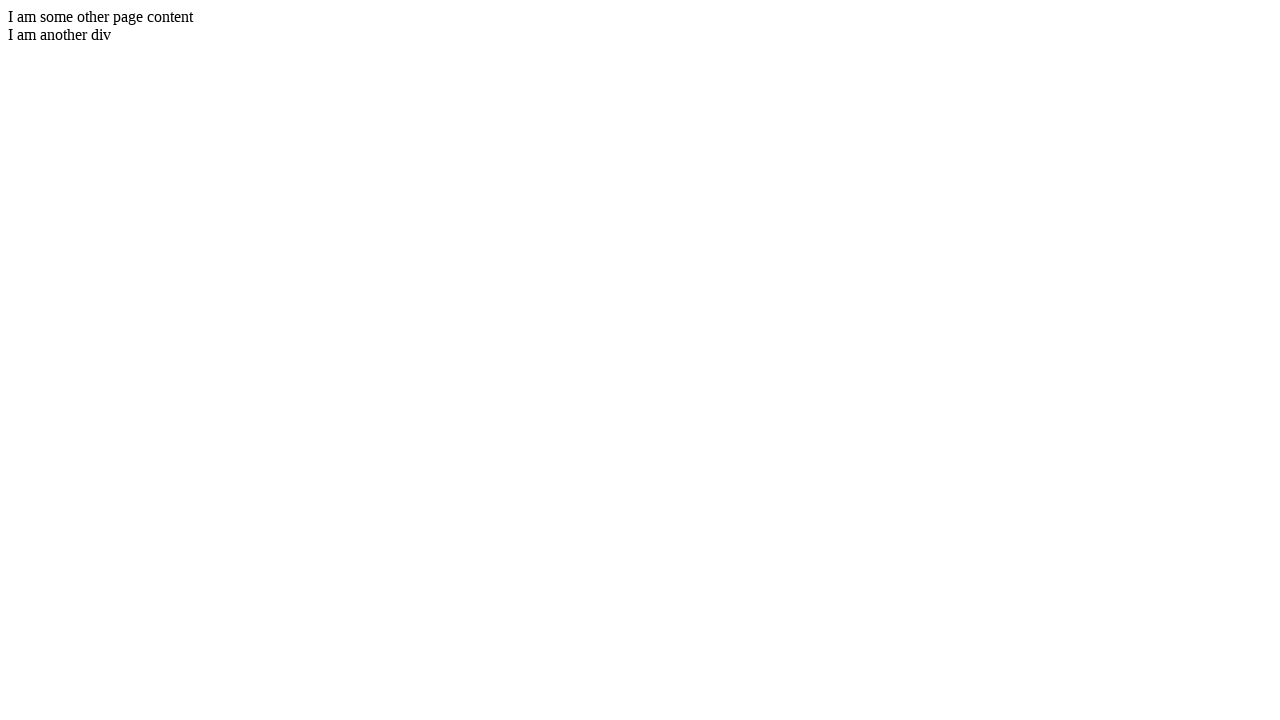

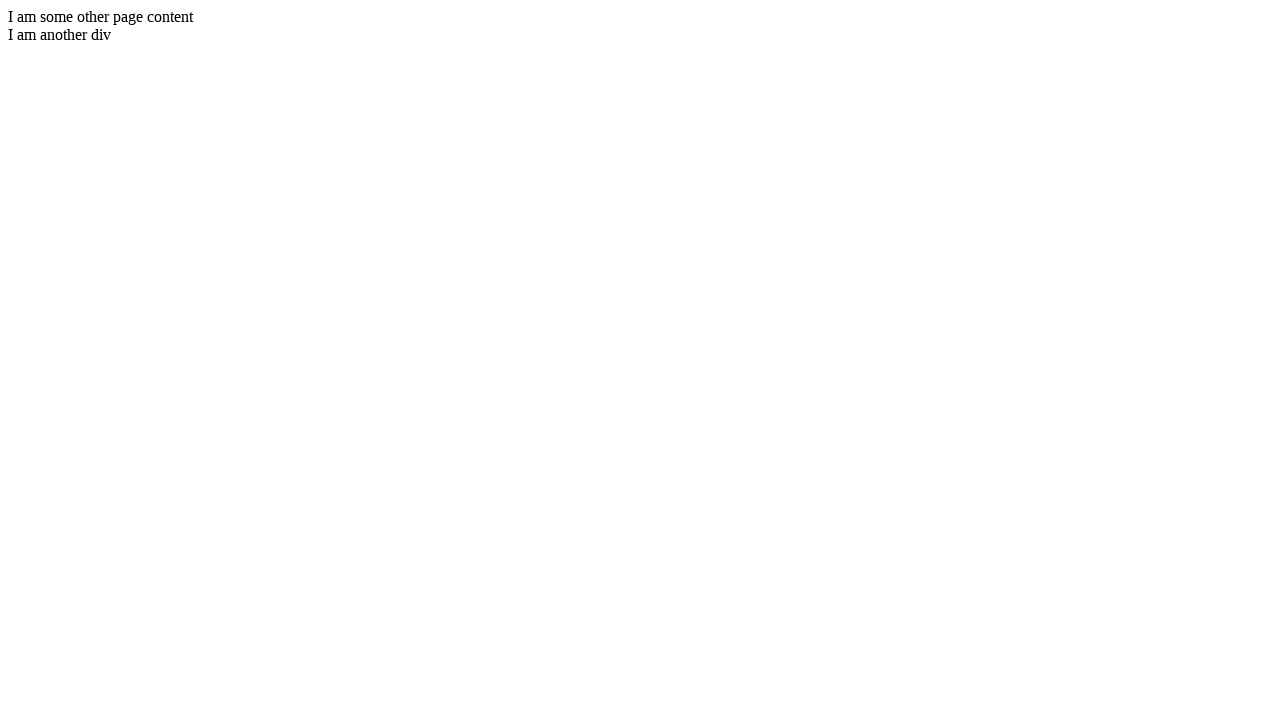